Navigates through UltimateQA website from the automation page through various menu items to eventually reach a course enrollment page

Starting URL: https://ultimateqa.com/automation/

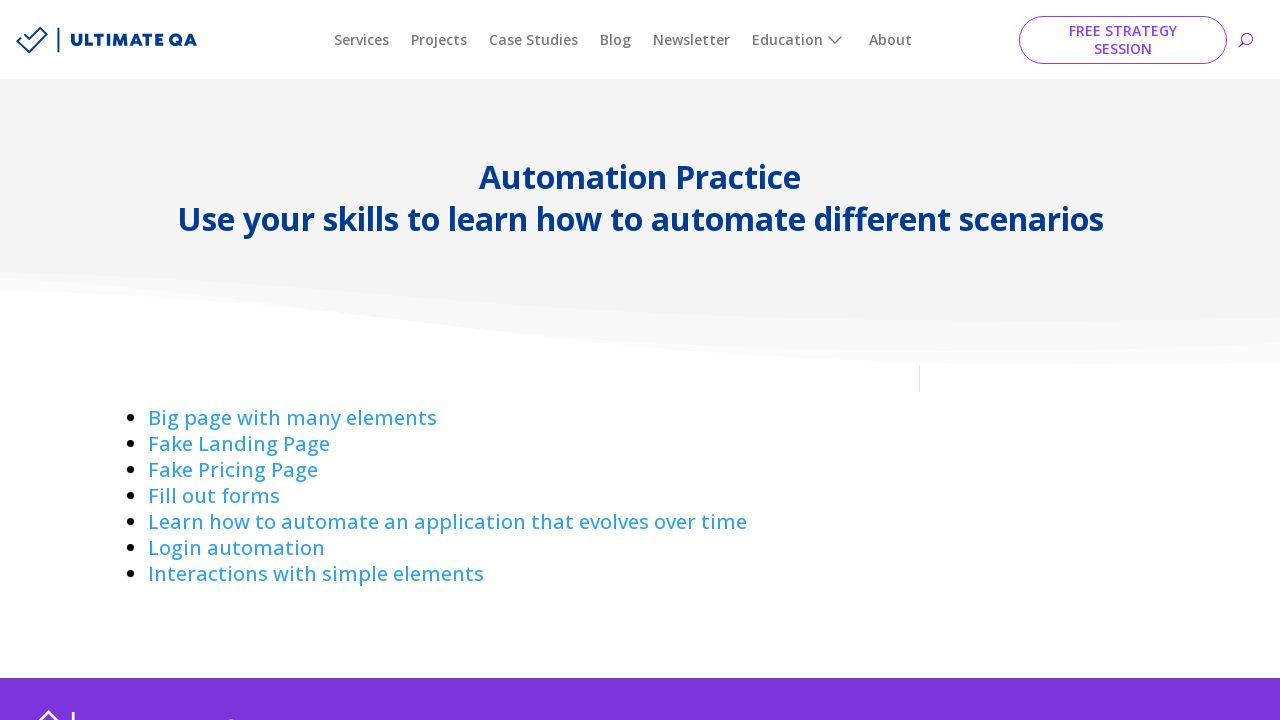

Clicked on complicated page link at (292, 418) on xpath=//ul/li/a[@href='../complicated-page']
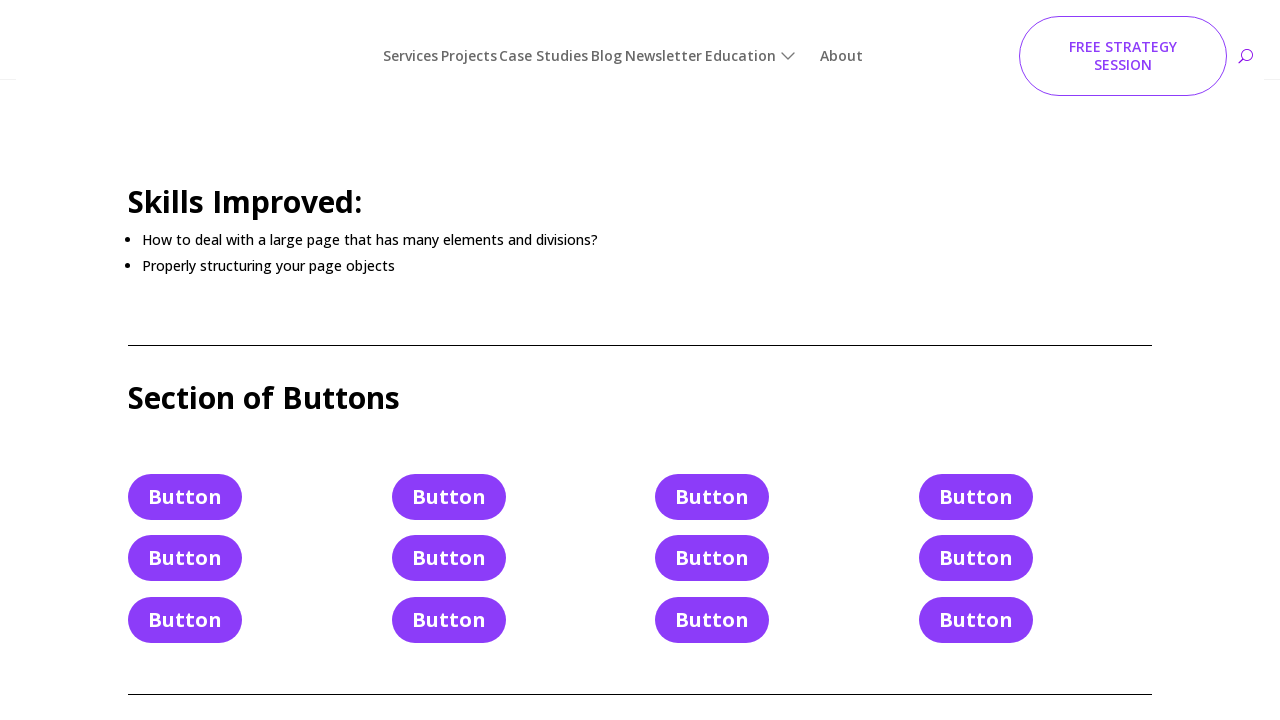

Clicked on menu item 218392 at (362, 40) on xpath=//nav/ul/li[@id='menu-item-218392']
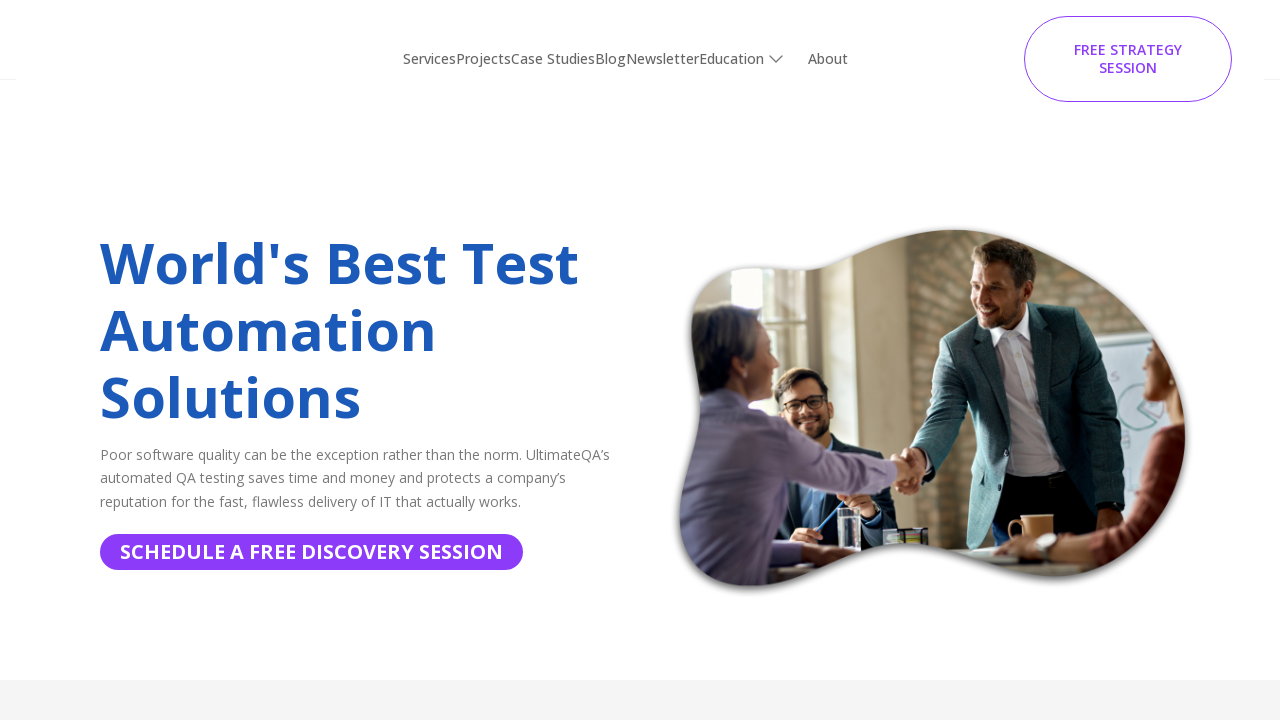

Clicked on menu item 218104 at (388, 627) on xpath=//nav/ul/li[@id='menu-item-218104']
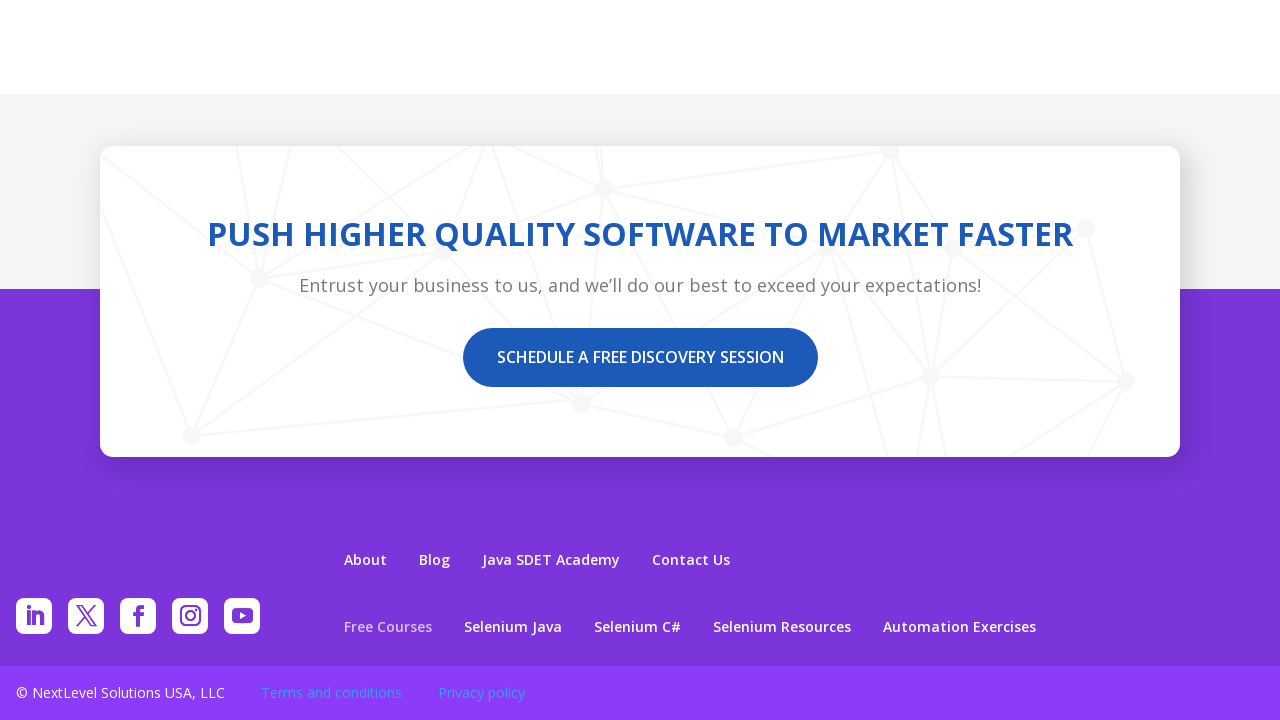

Clicked on the course link for coding and testing authentication API at (240, 490) on xpath=//a[@href='/courses/coding-and-testing-an-authentication-api-nodejs-cypres
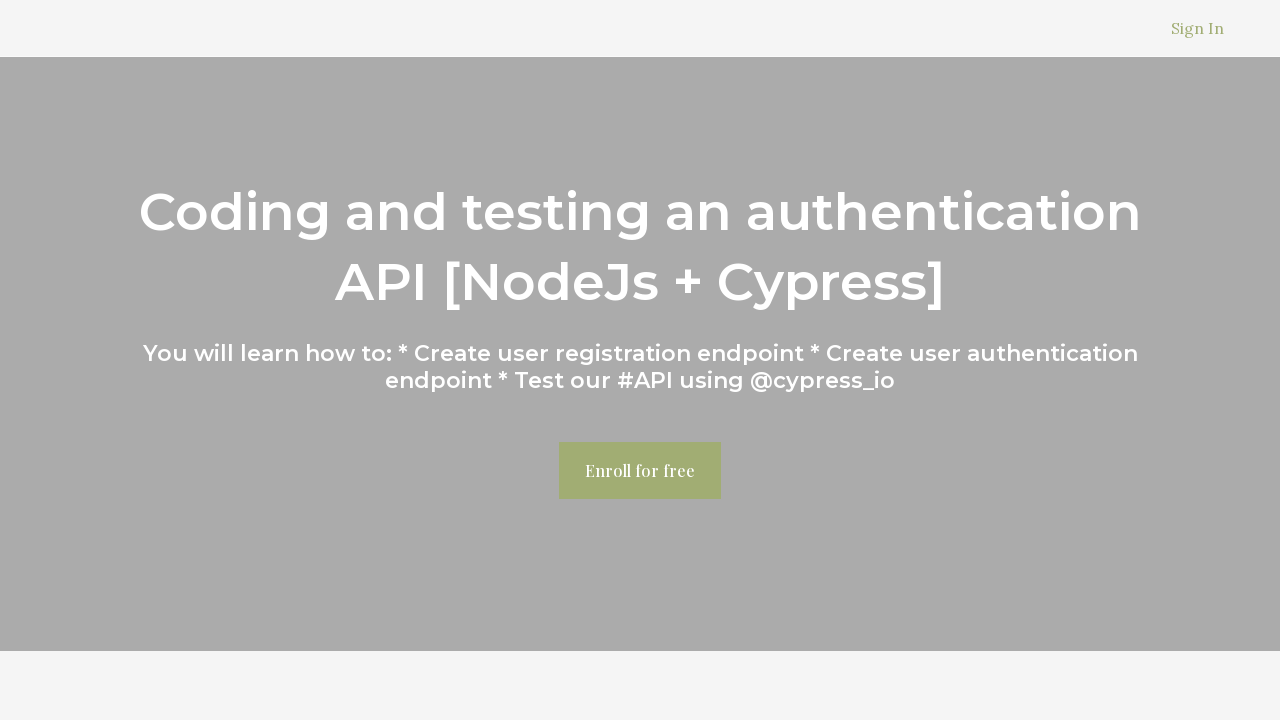

Clicked on the enroll button to complete course enrollment at (640, 471) on xpath=//a[@href='/enroll/1194817?et=free']
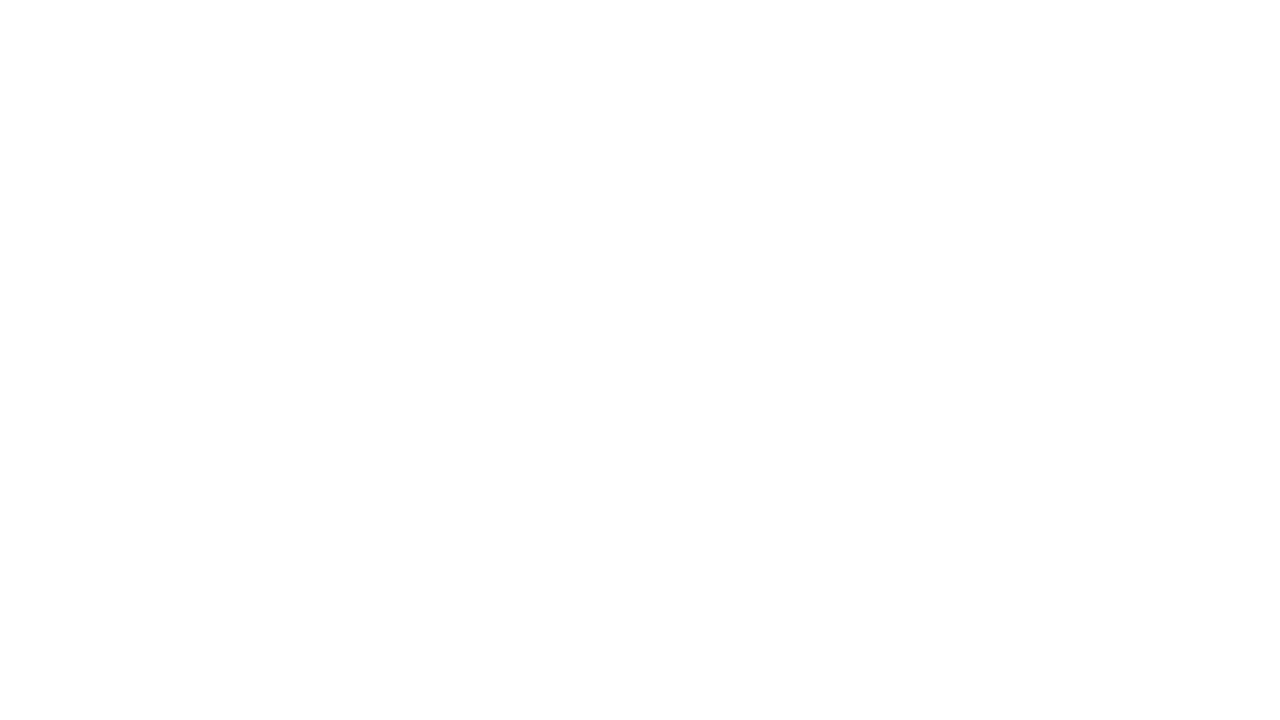

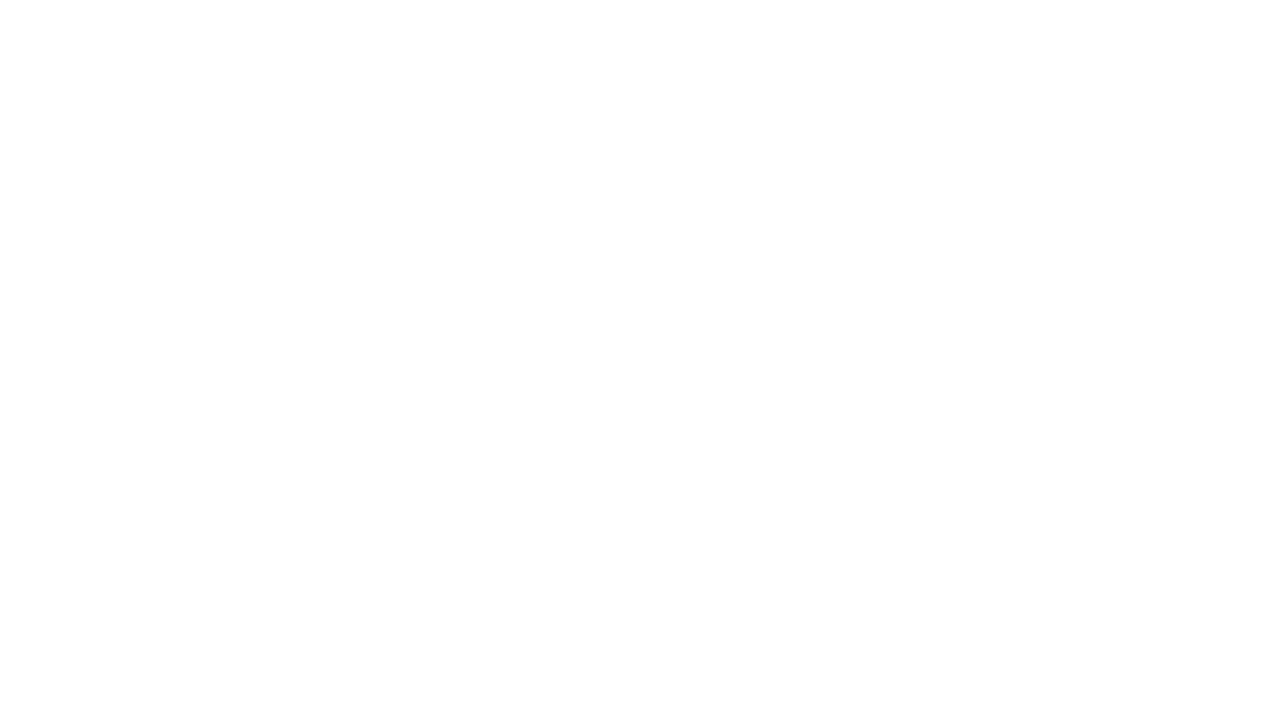